Tests closing the file menu using a keyboard shortcut (Control+k)

Starting URL: https://elan-language.github.io/LanguageAndIDE/

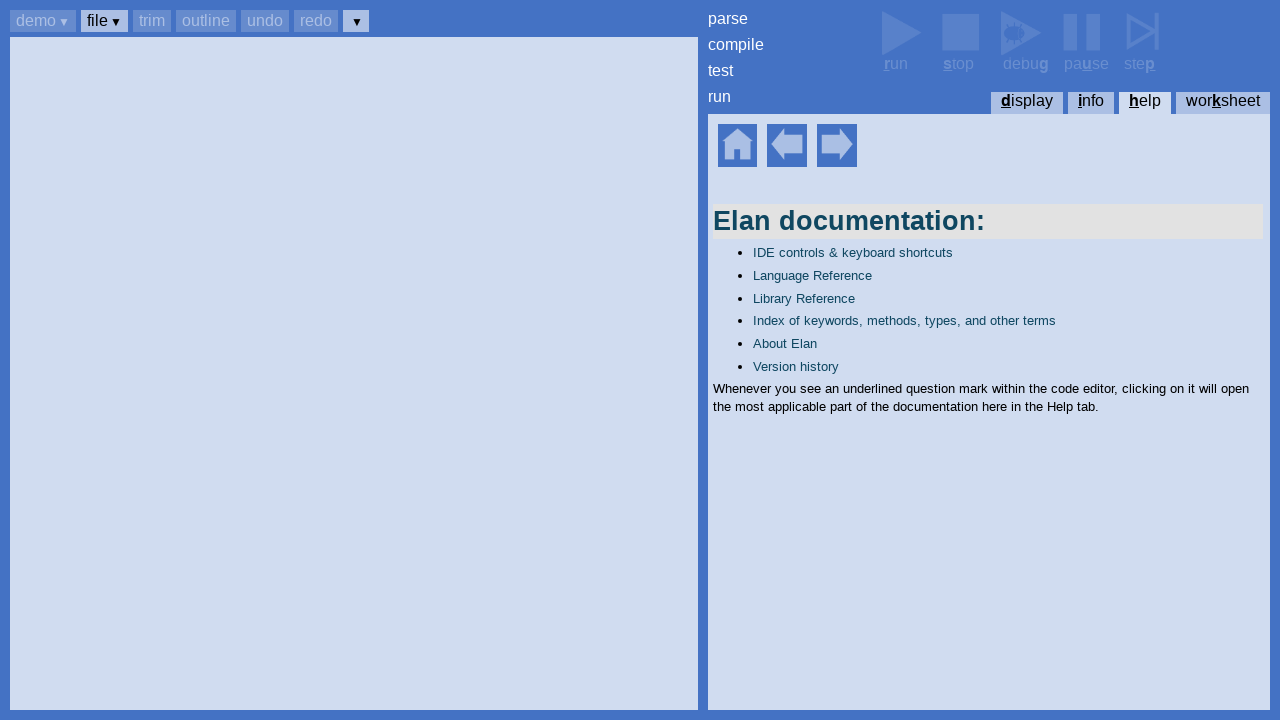

Set up dialog handler to accept dialogs on page load
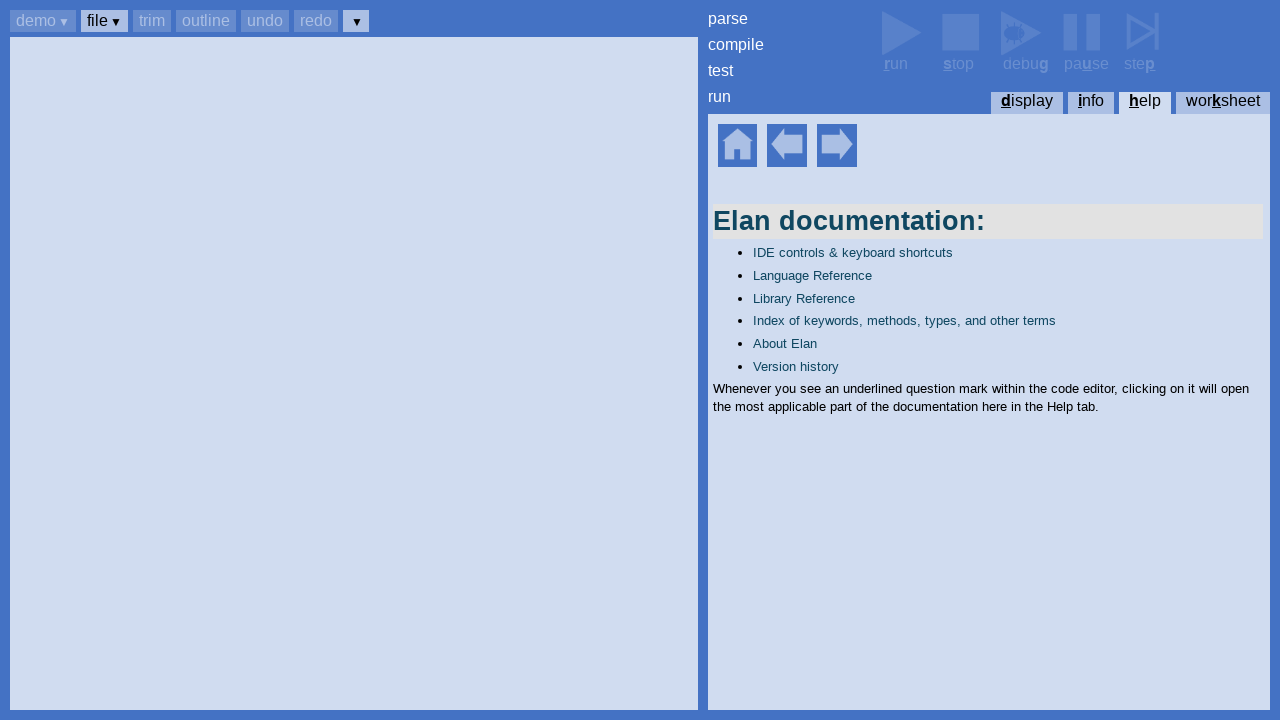

Help home element loaded and became visible
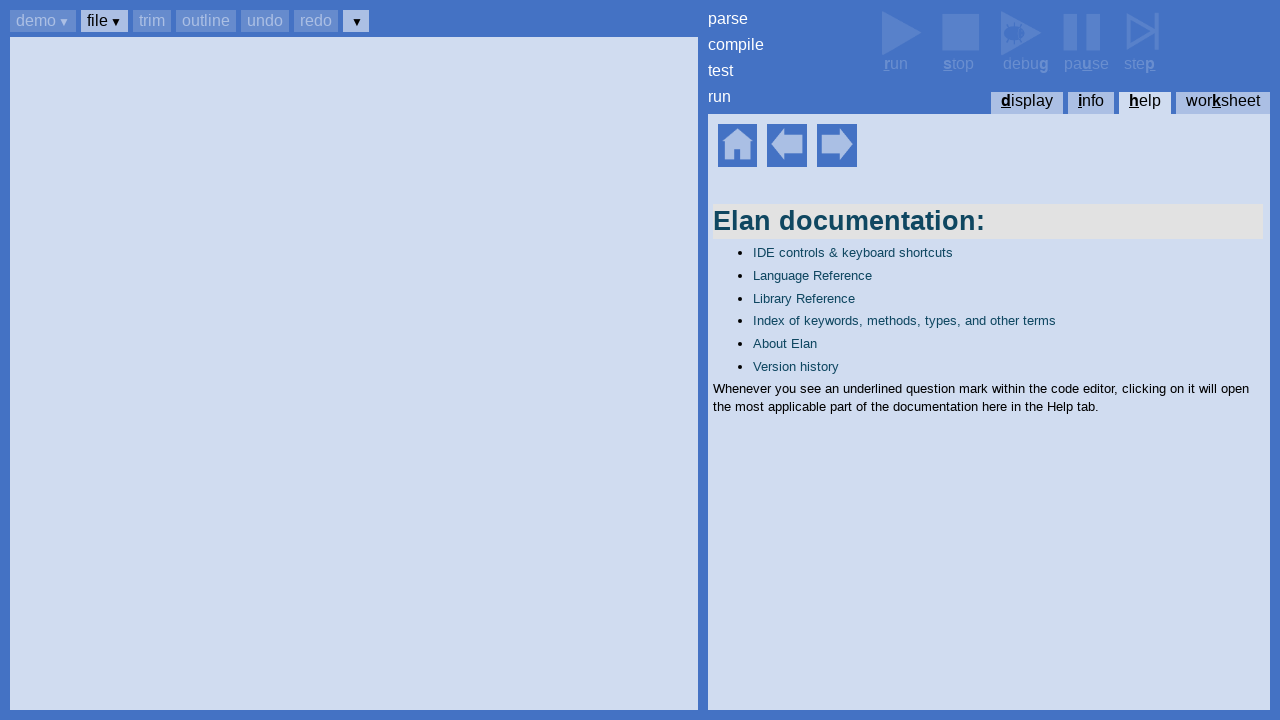

Pressed Control+b to focus on buttons
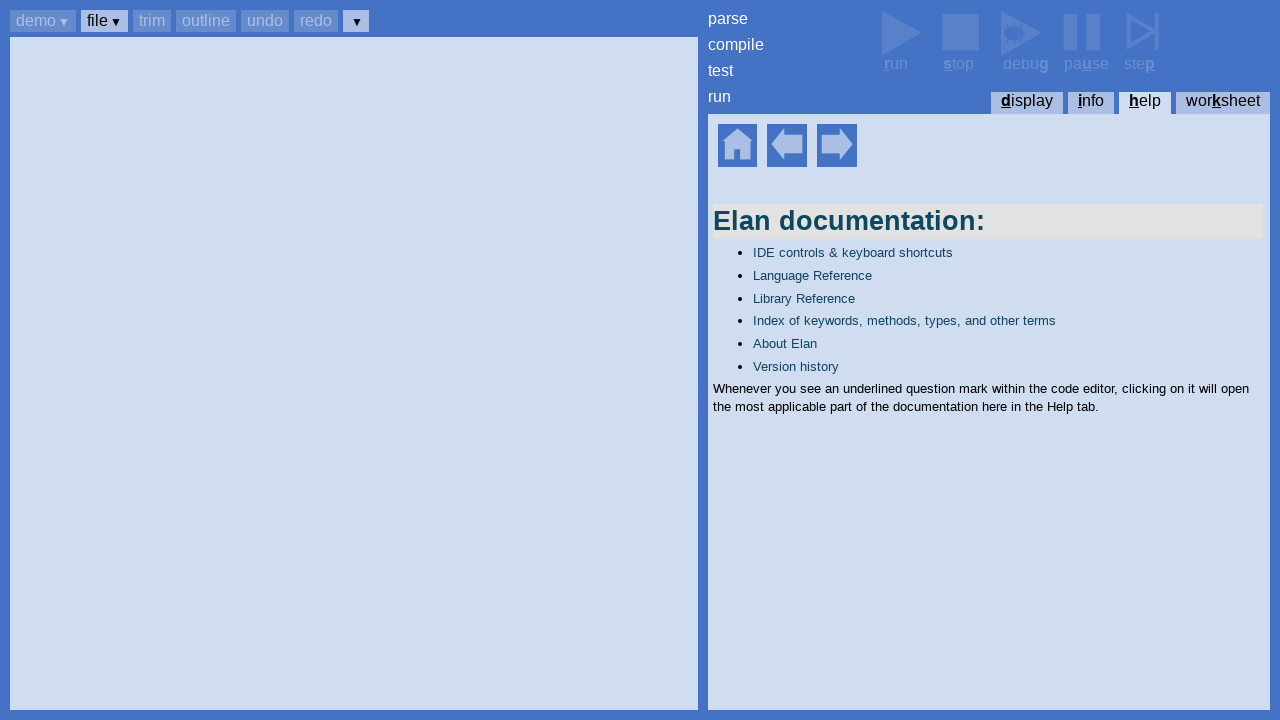

Pressed Tab to navigate to file button
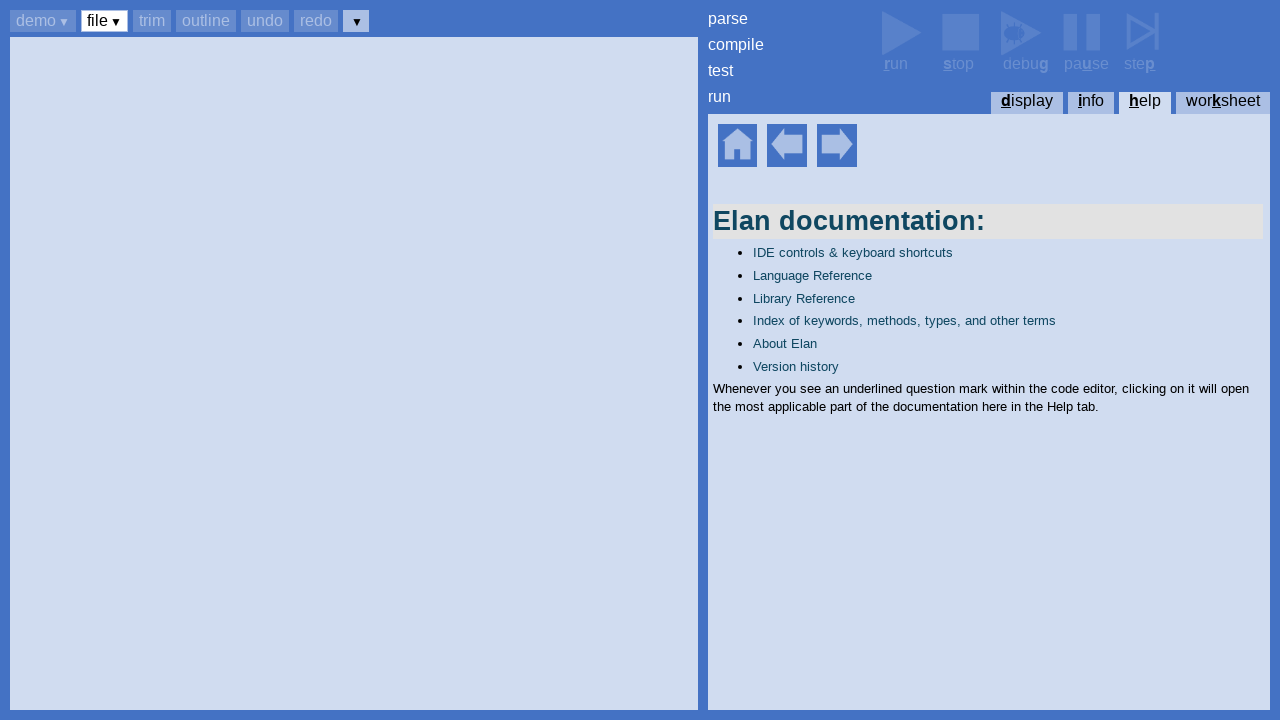

Pressed Enter to open file menu
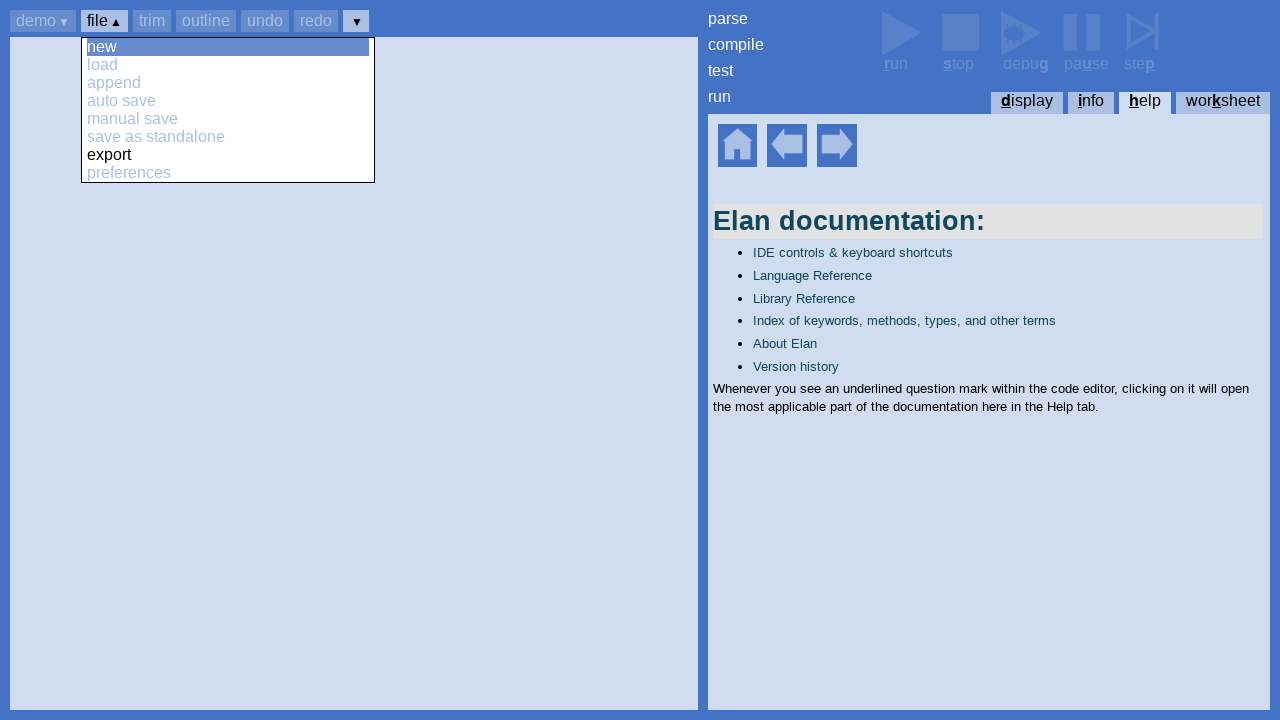

File menu opened and preferences option became visible
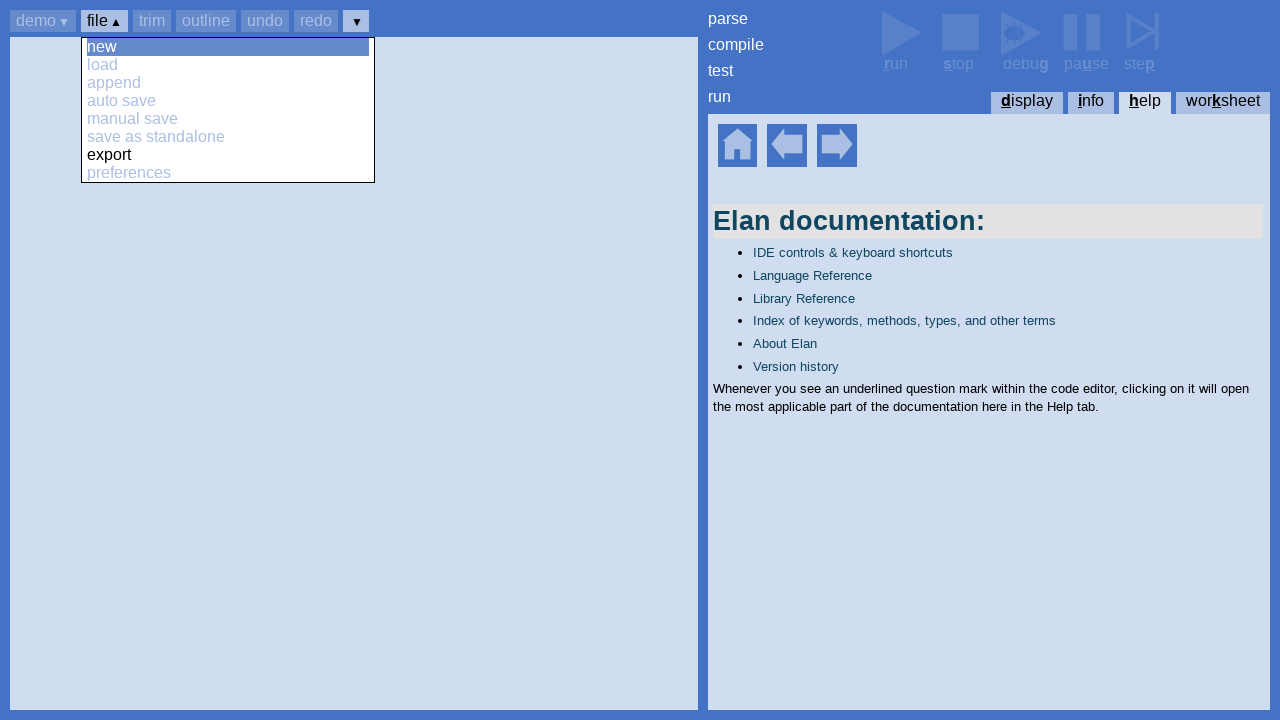

Pressed Control+k to close file menu
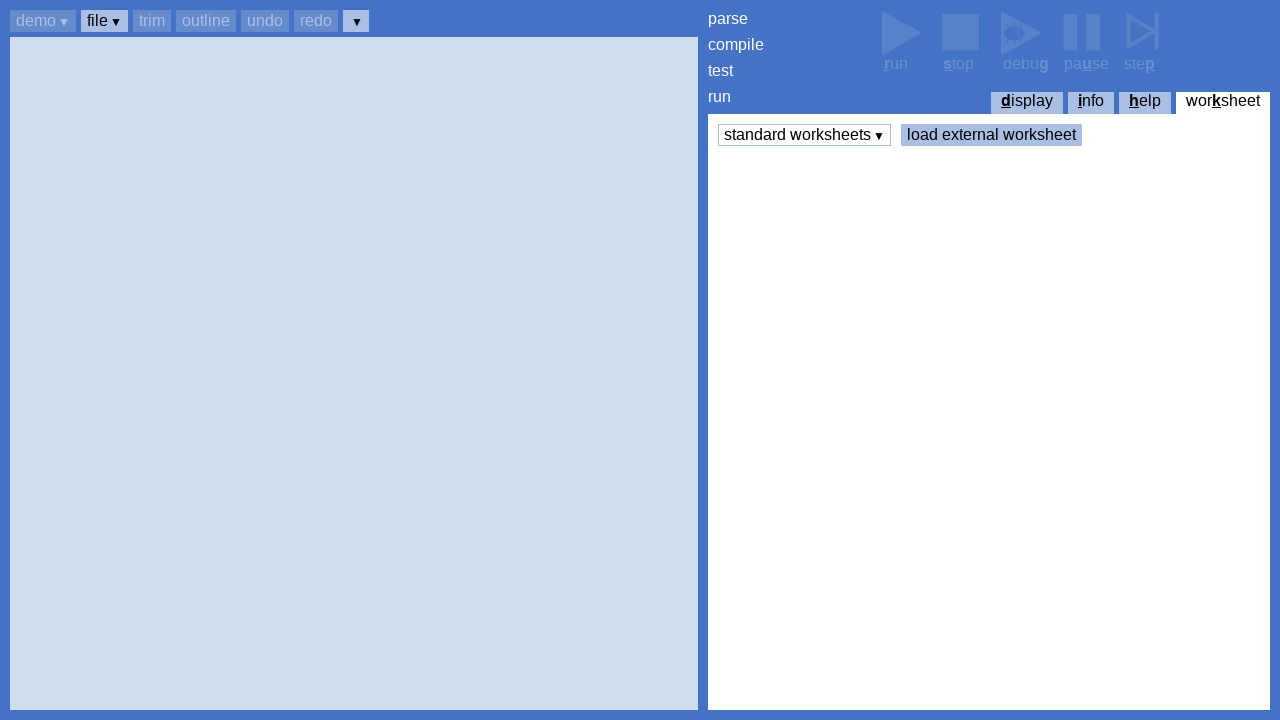

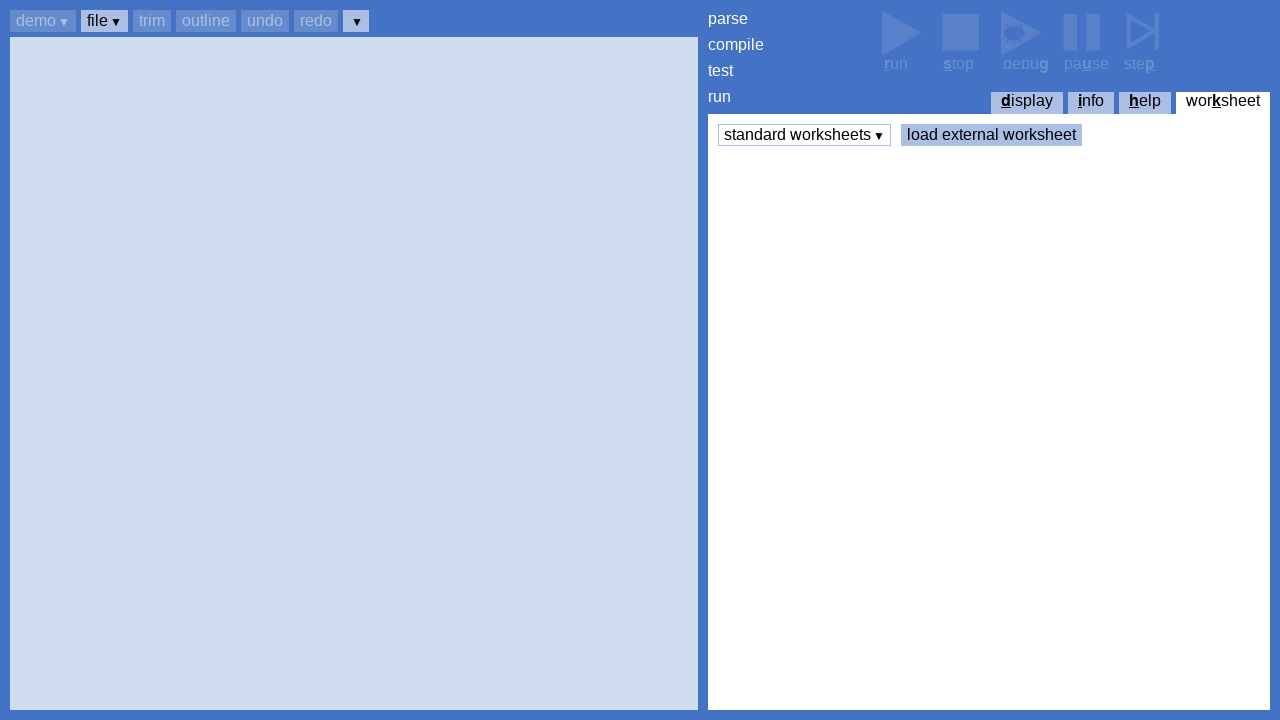